Tests radio button interaction on W3Schools TryIt editor by switching to the result iframe and clicking a radio button if it's not already selected

Starting URL: https://www.w3schools.com/tags/tryit.asp?filename=tryhtml5_input_type_radio

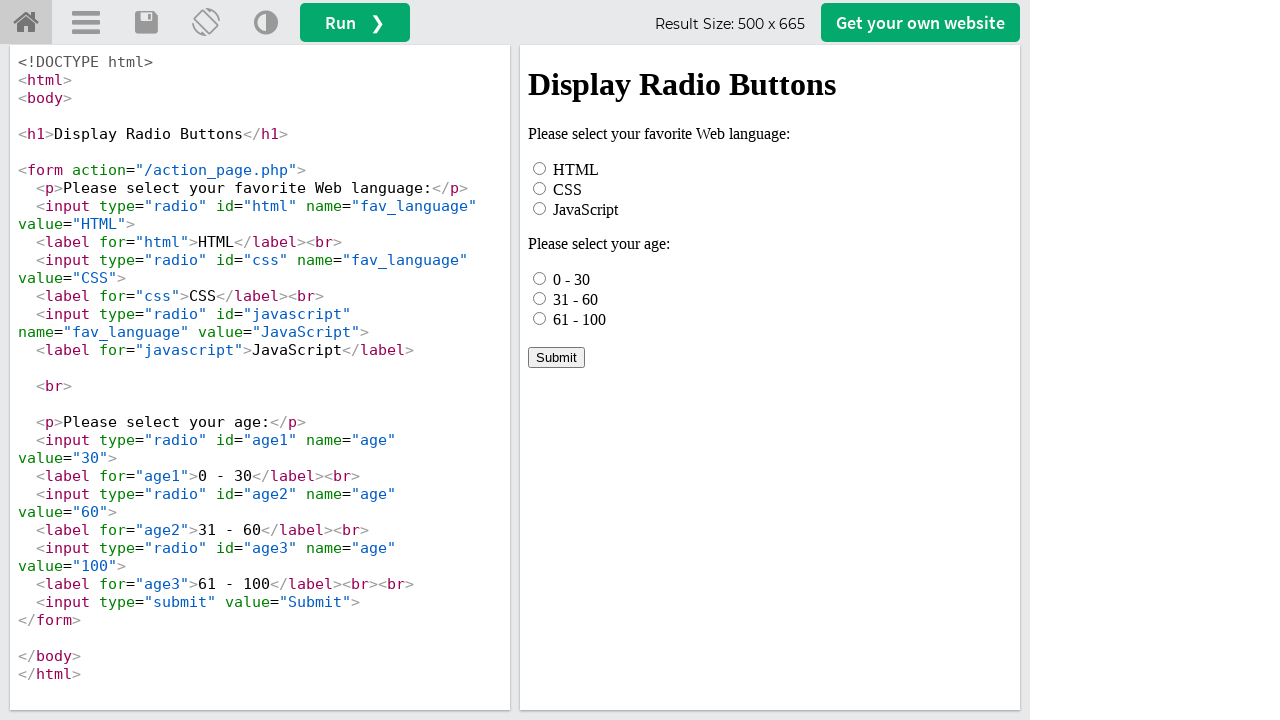

Located the result iframe (#iframeResult)
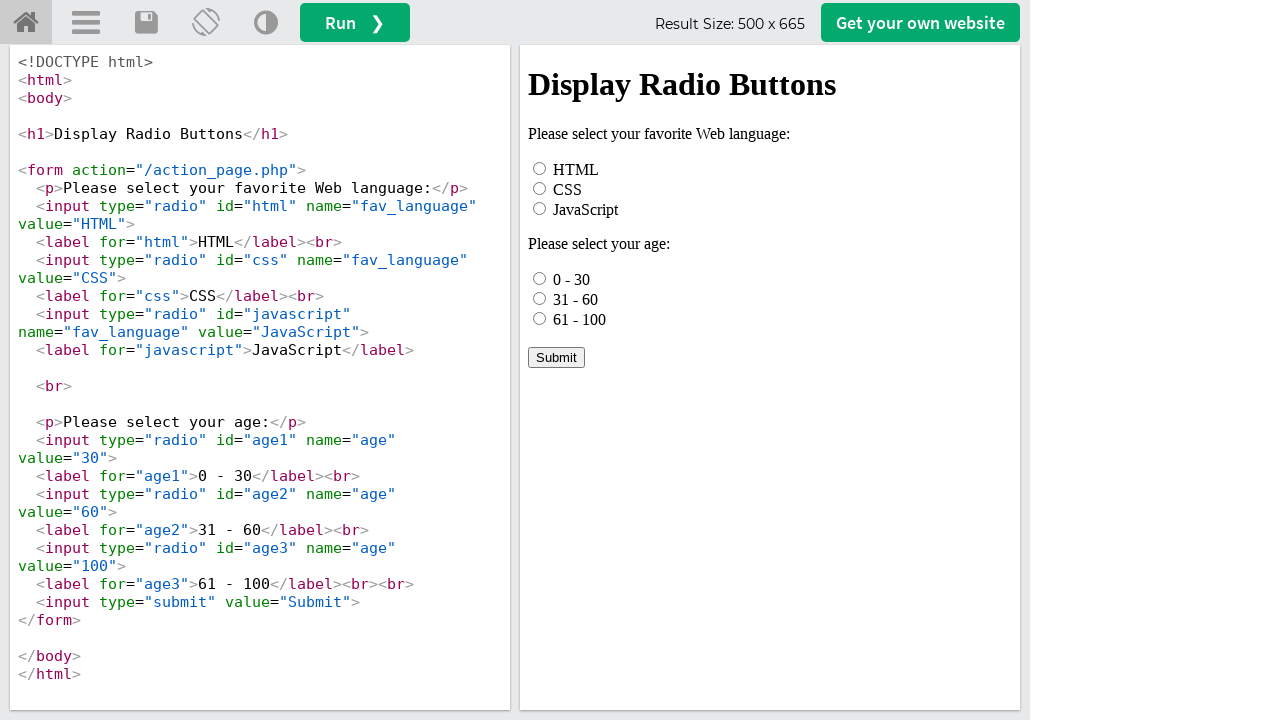

Located the HTML radio button element with id='html'
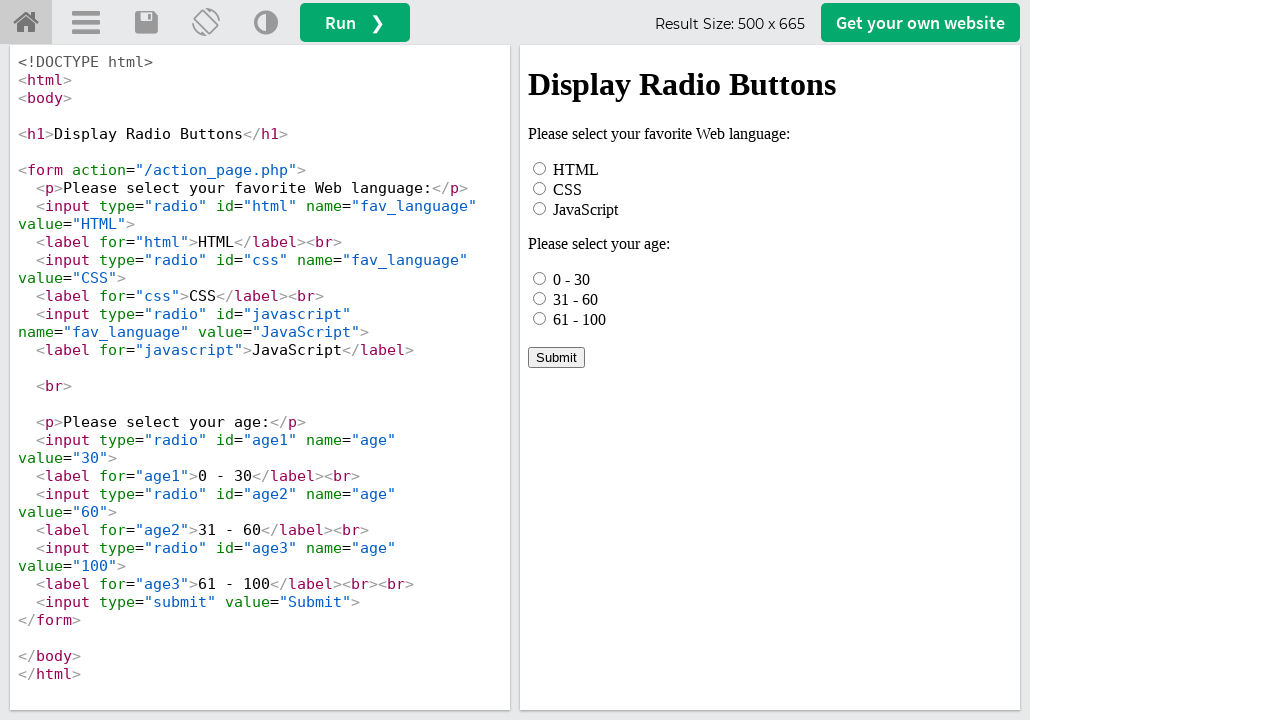

Radio button was not selected, clicked it at (540, 168) on #iframeResult >> internal:control=enter-frame >> xpath=//*[@id="html"]
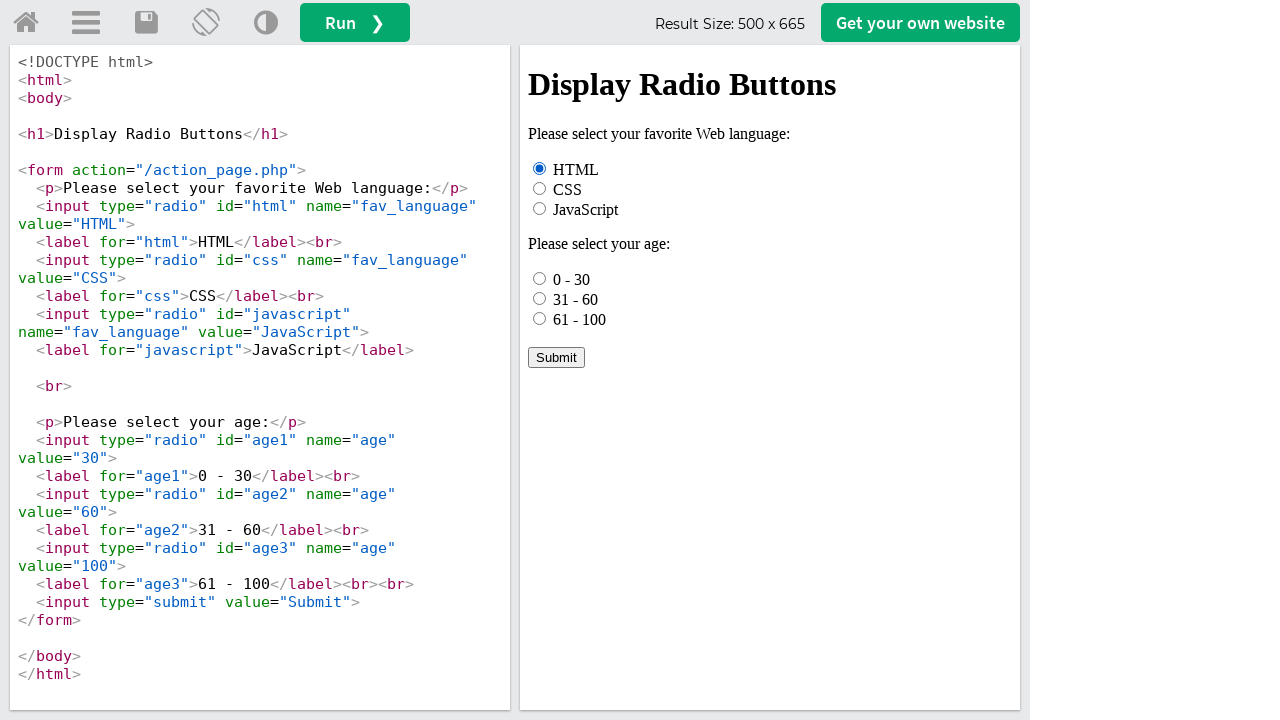

Waited 1000ms for the page to settle
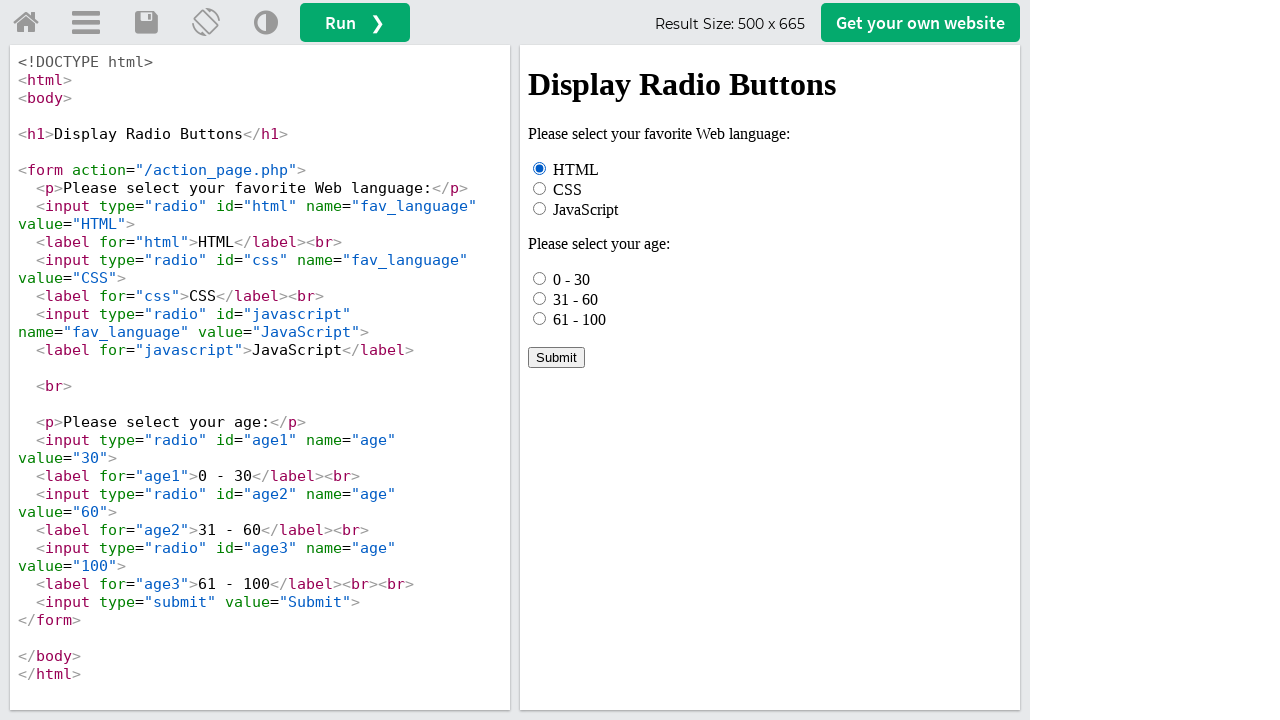

Radio button confirmed as selected on second check
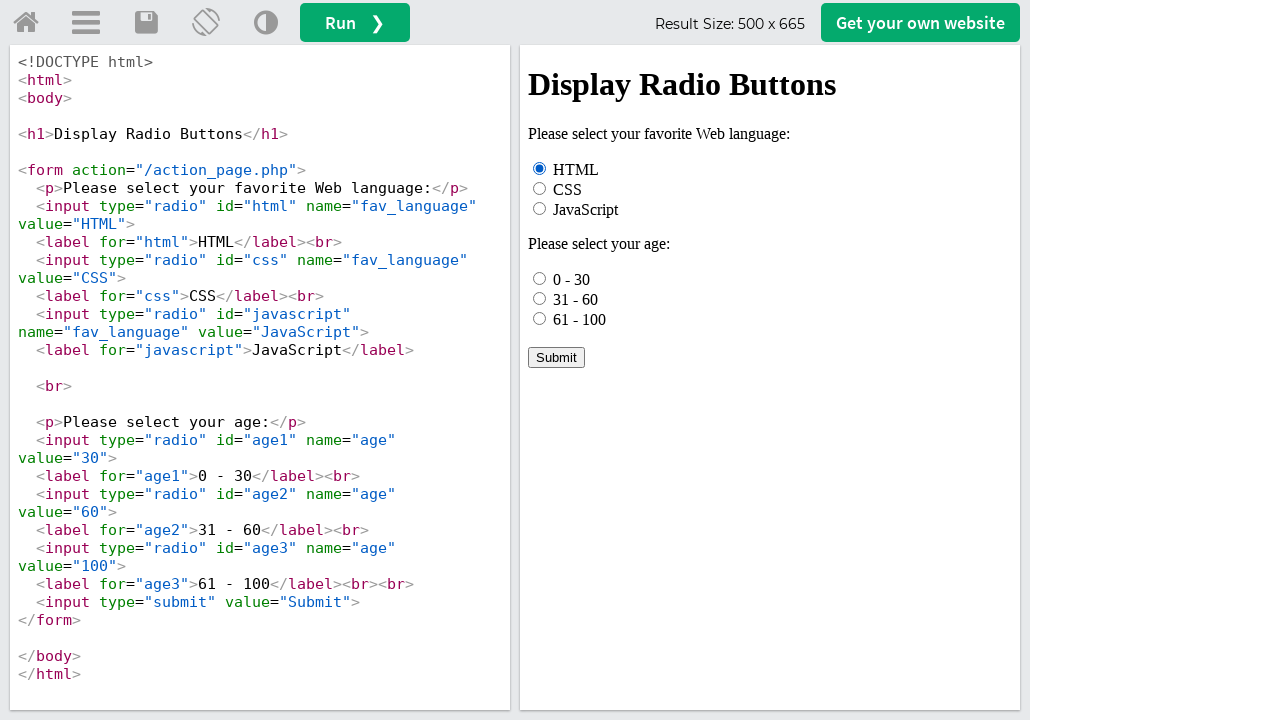

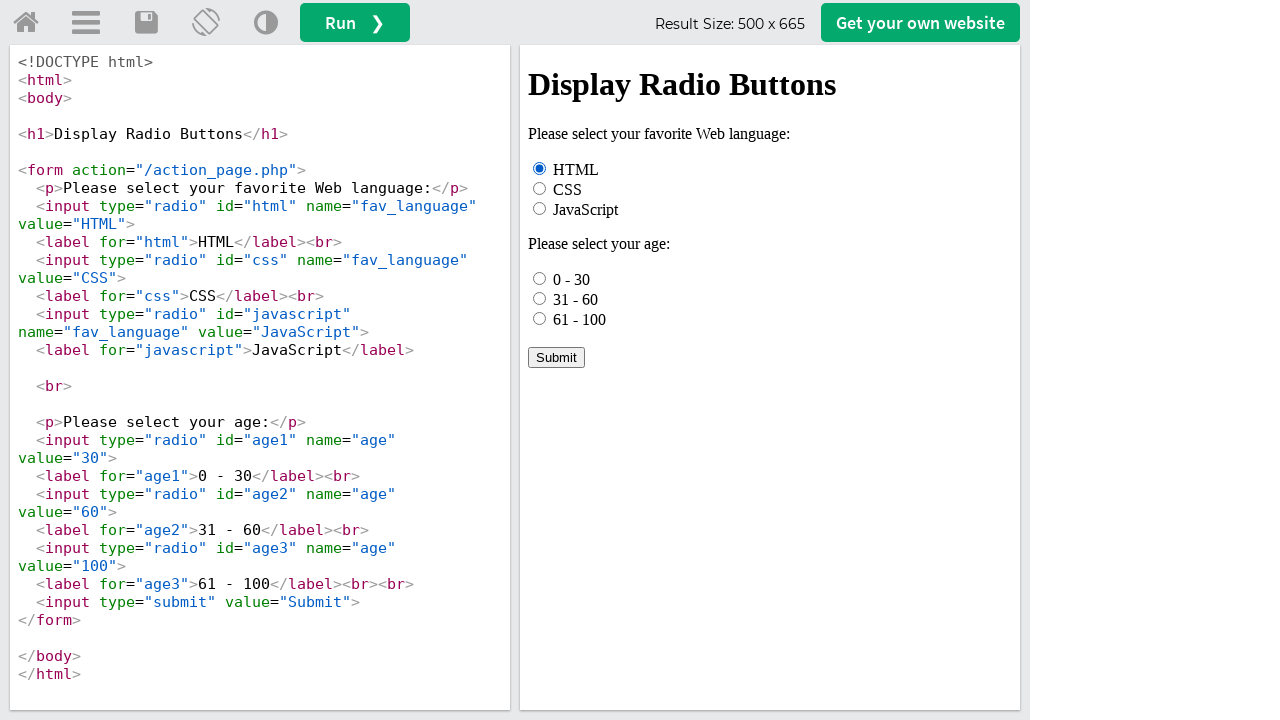